Tests mouse hover actions on a practice automation page, including hovering over an element, right-clicking on a "Top" link, and double-clicking on a "Reload" link

Starting URL: https://rahulshettyacademy.com/AutomationPractice/

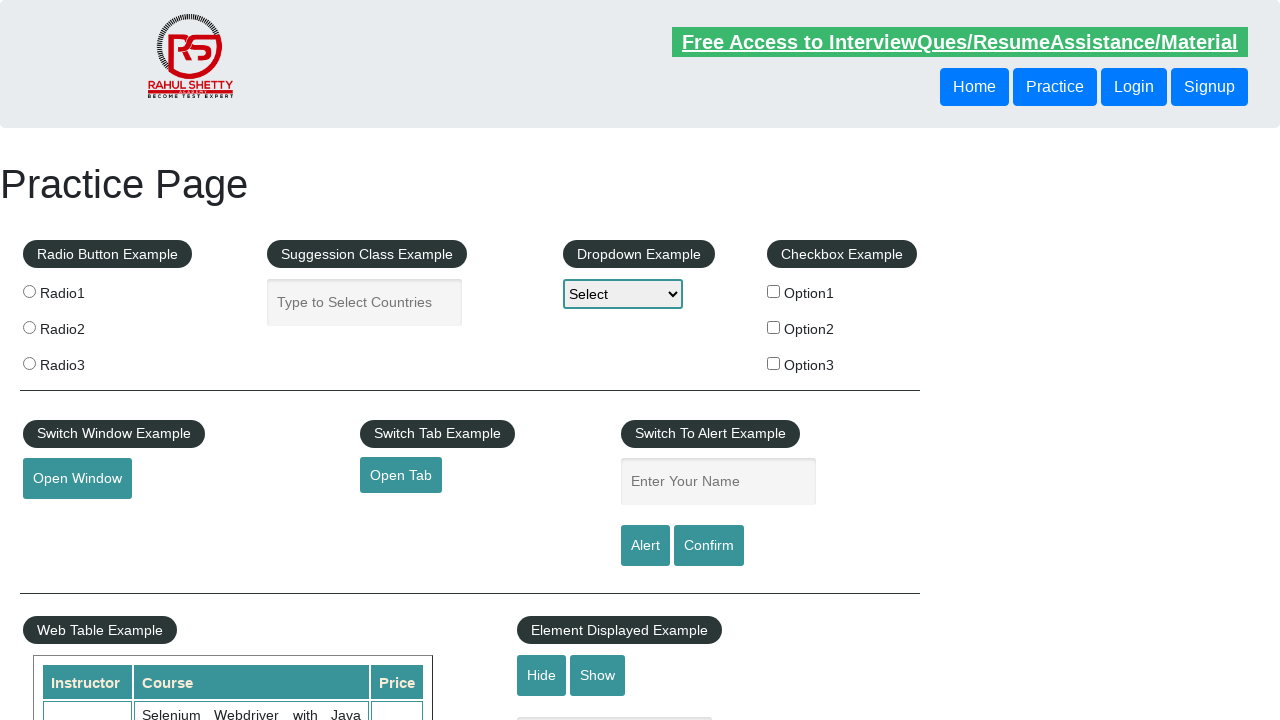

Hovered over the mouse hover element at (83, 361) on #mousehover
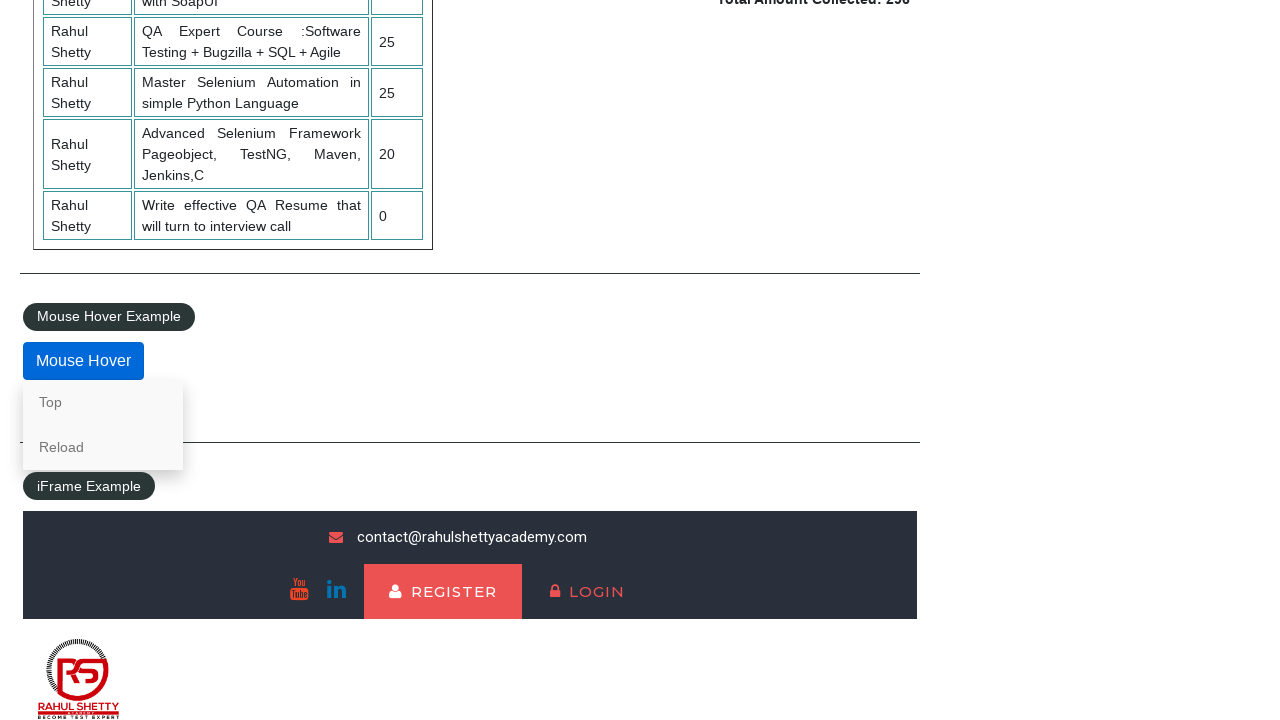

Right-clicked on the 'Top' link at (103, 402) on text=Top
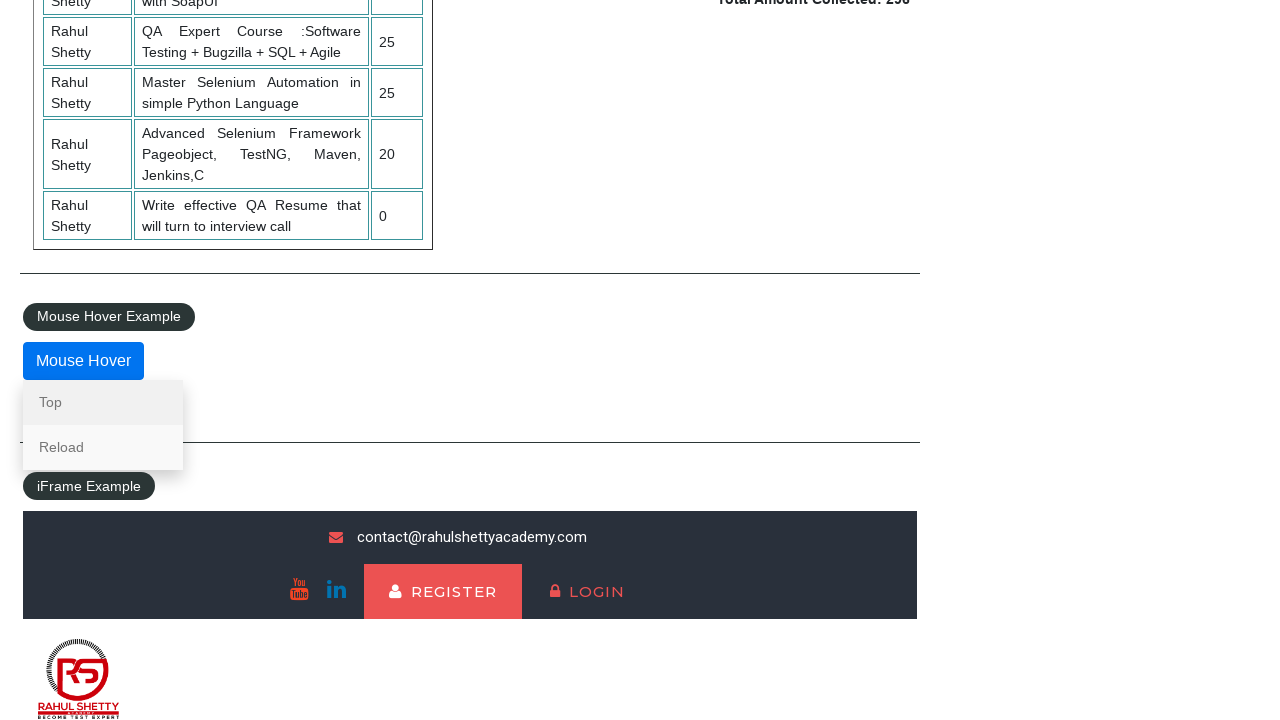

Double-clicked on the 'Reload' link at (103, 447) on text=Reload
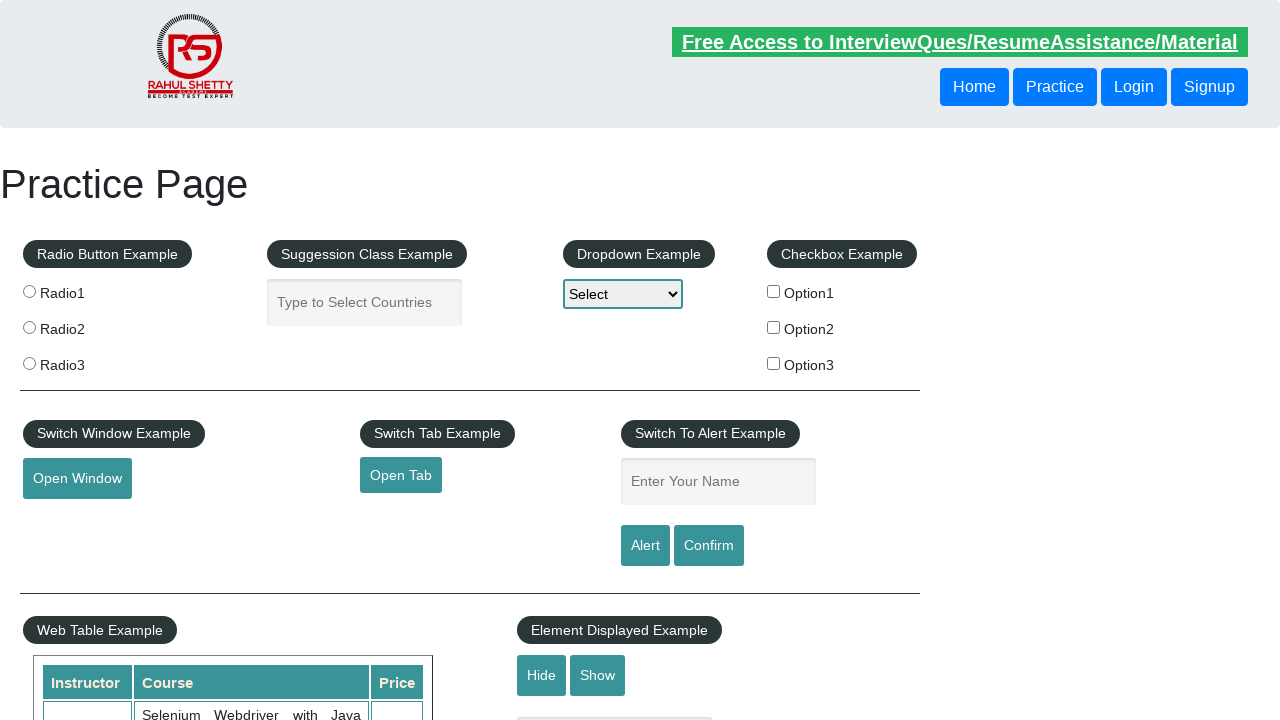

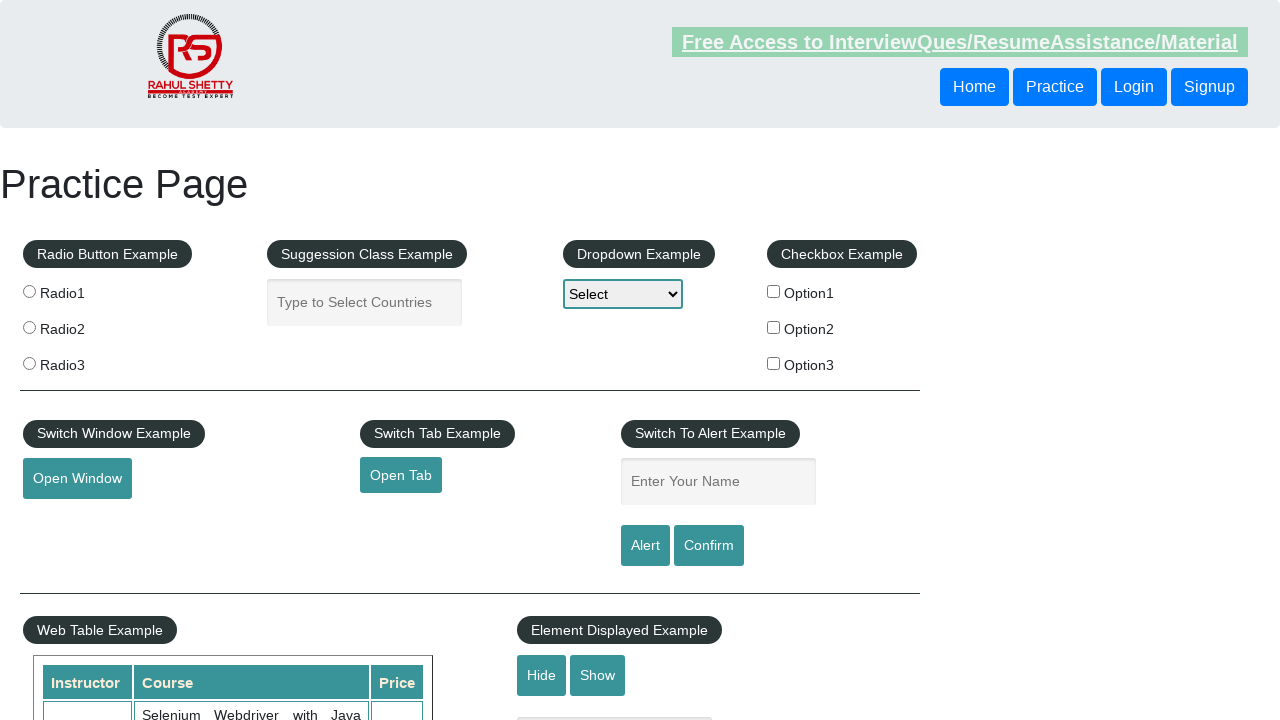